Tests dynamic element controls by clicking Remove button to hide an element, verifying it's gone, then clicking Add button to show it again and verifying it's back

Starting URL: https://the-internet.herokuapp.com/dynamic_controls

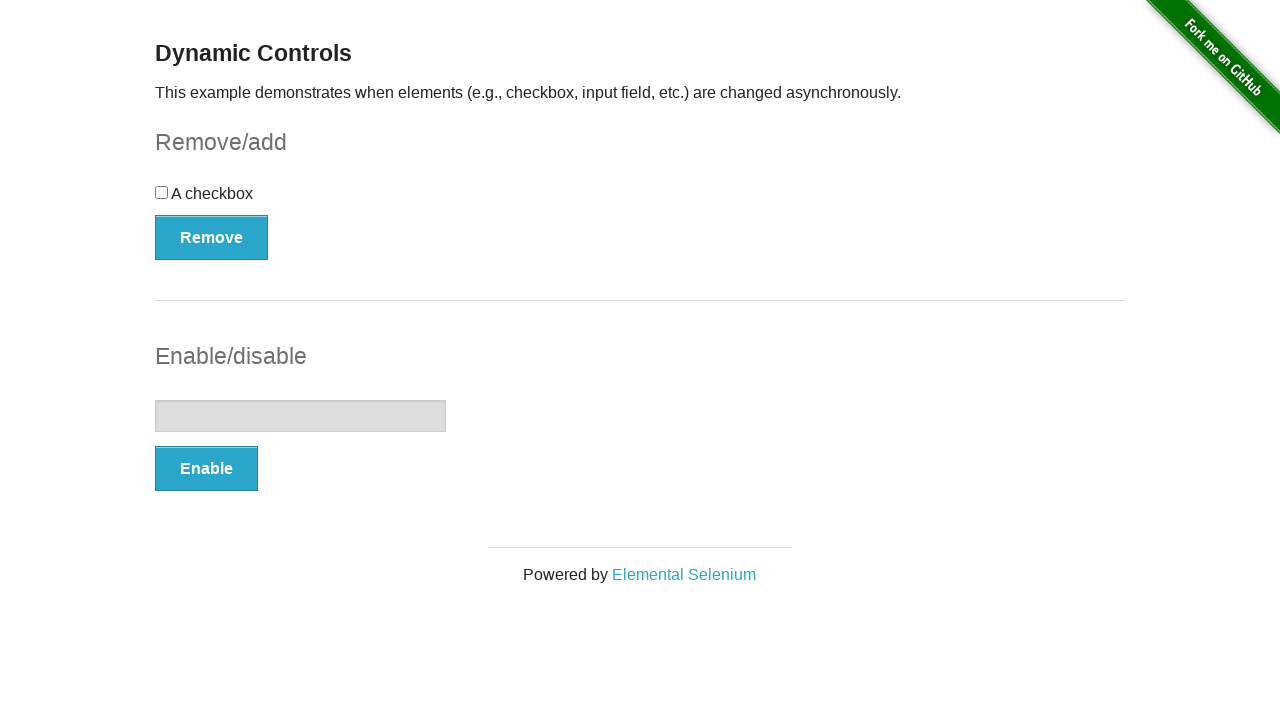

Clicked Remove button to hide the dynamic element at (212, 237) on xpath=//*[text()='Remove']
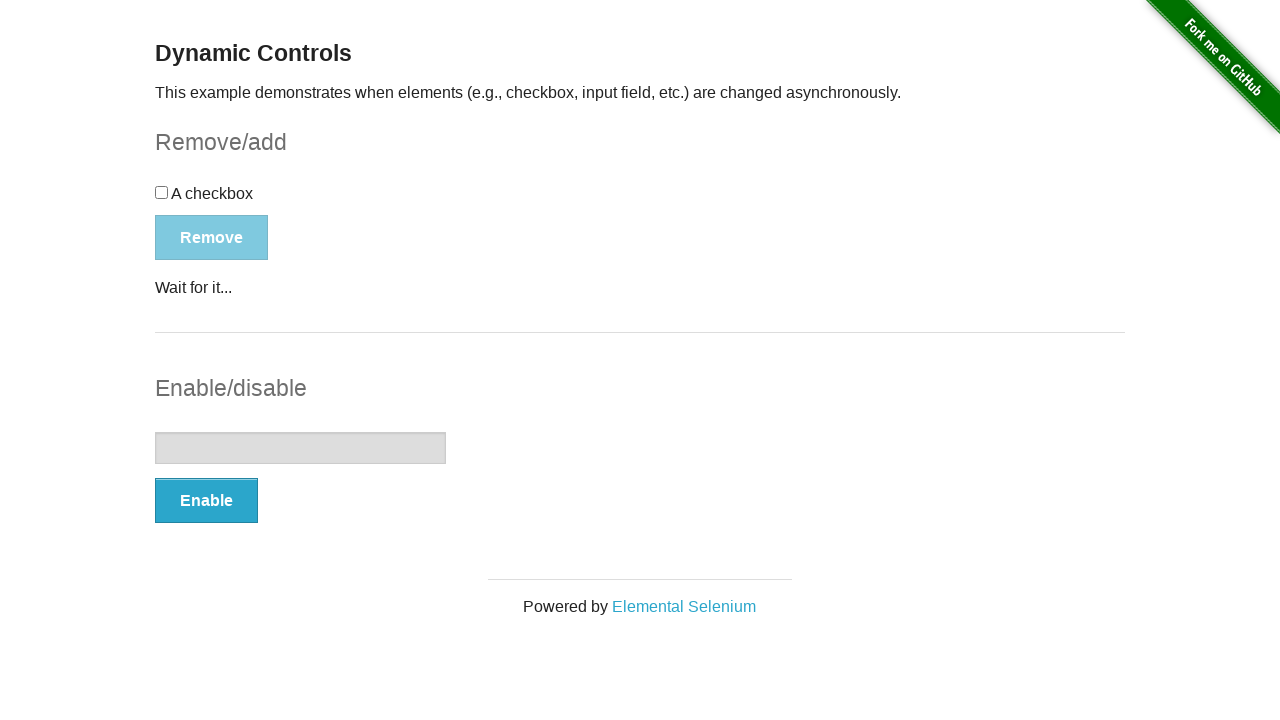

Verified element is hidden with 'It's gone!' message visible
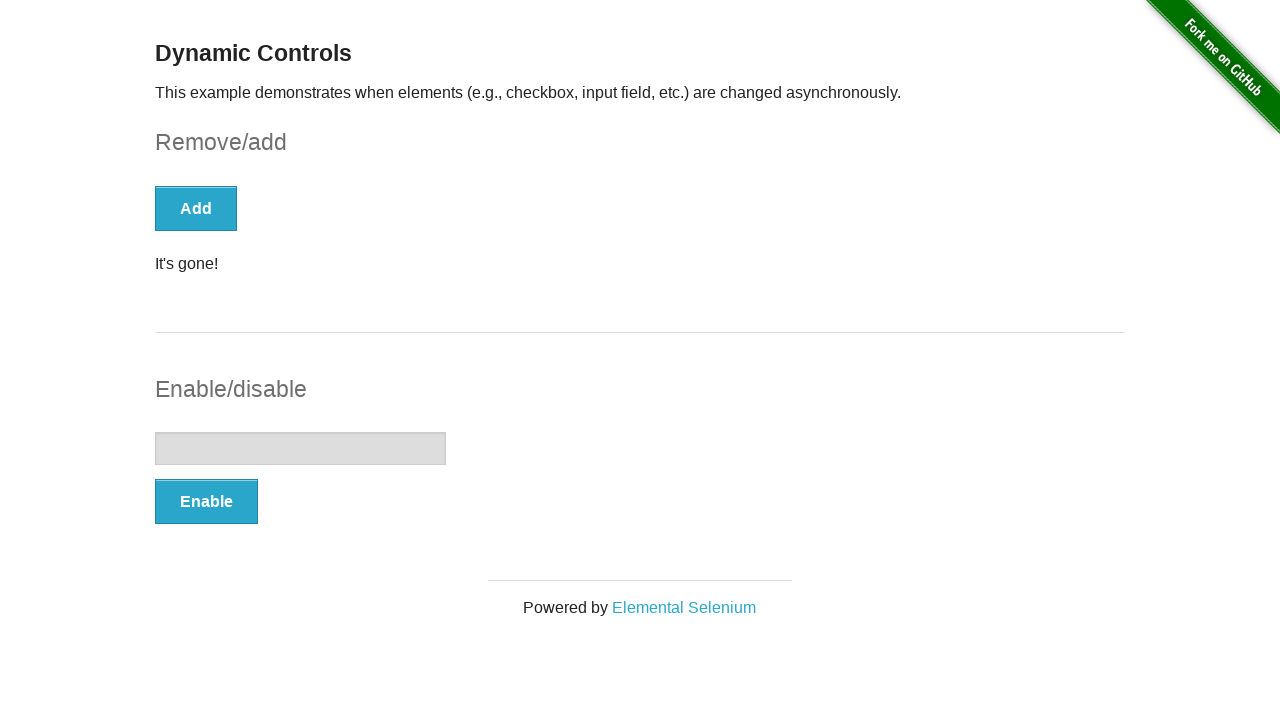

Clicked Add button to show the dynamic element at (196, 208) on xpath=//*[text()='Add']
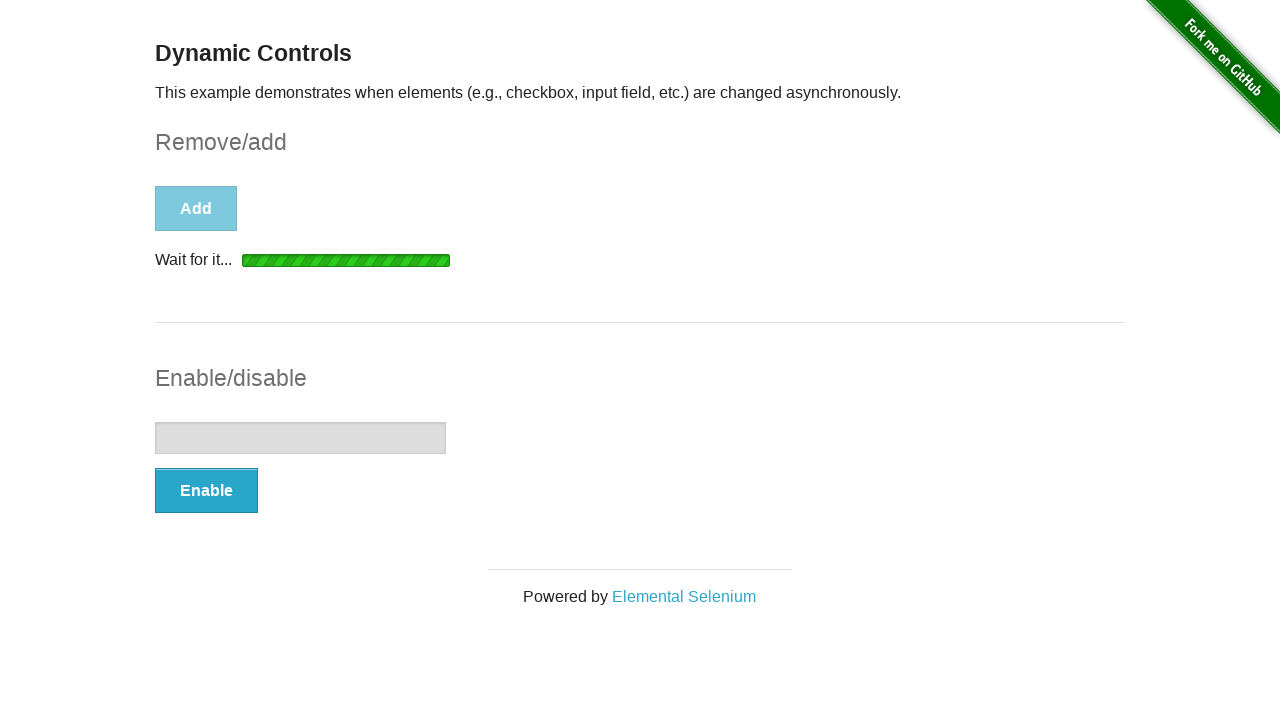

Verified element is visible again with 'It's back!' message displayed
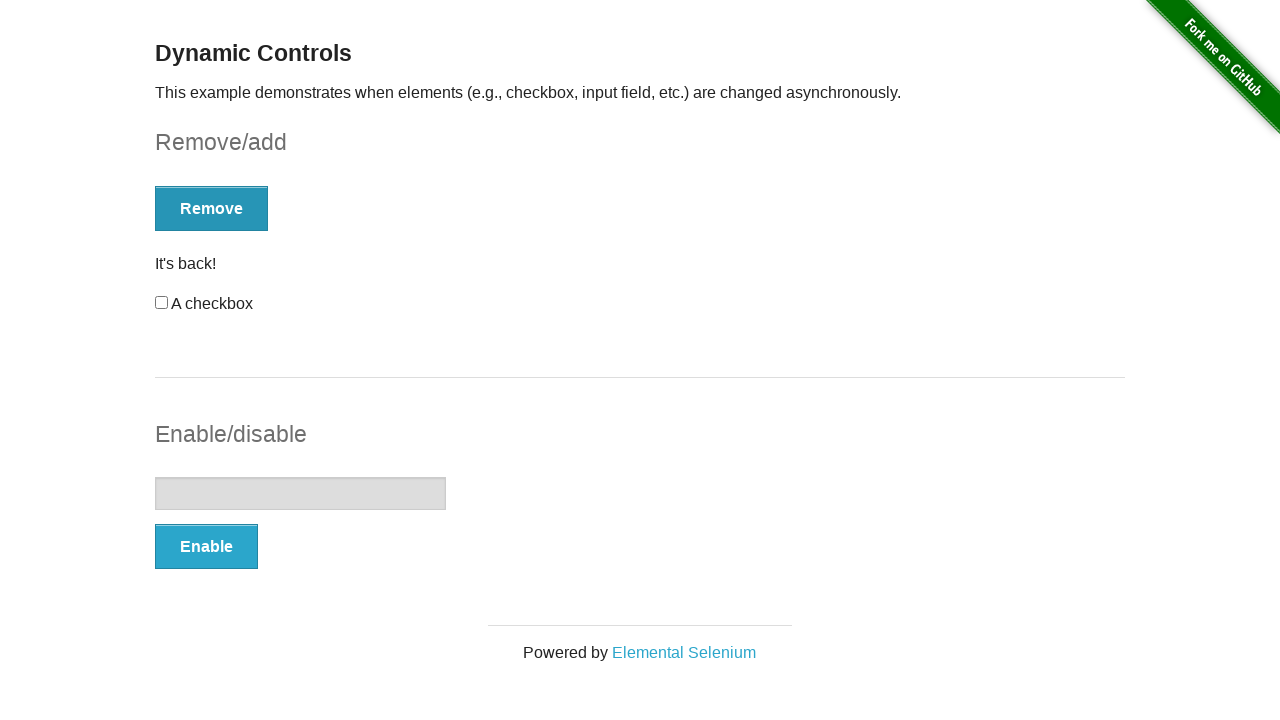

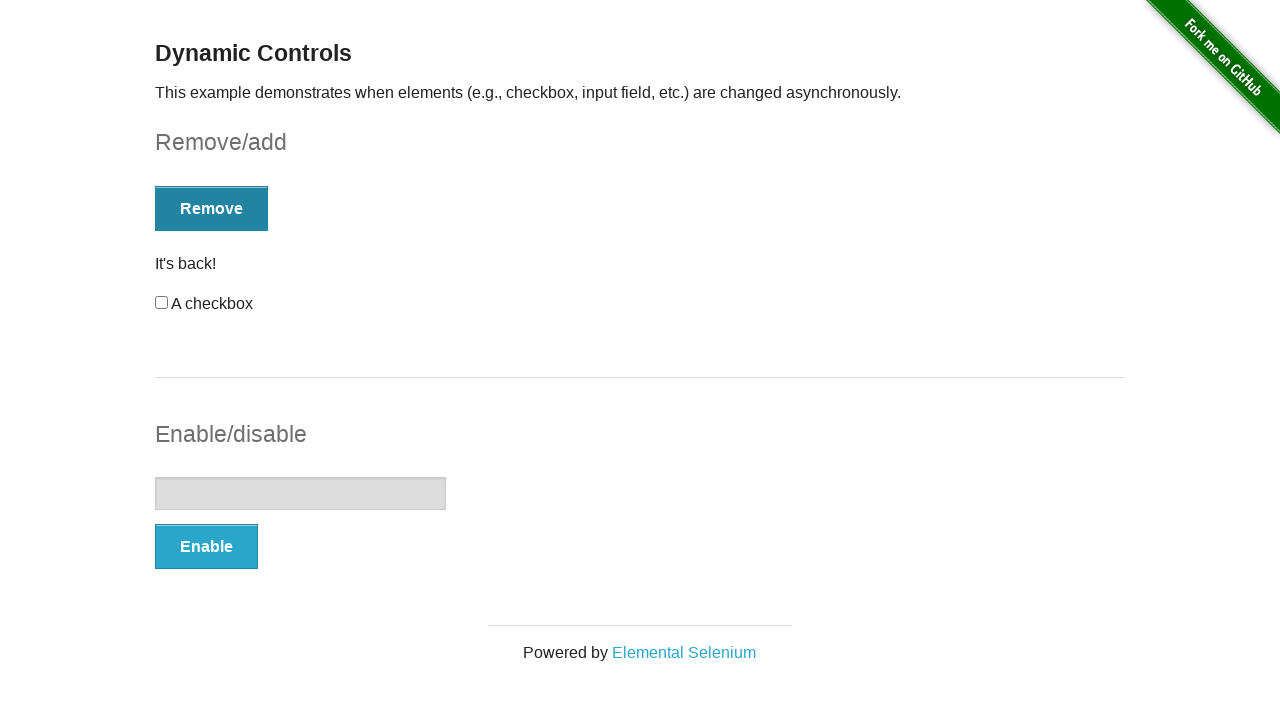